Tests opening a new browser tab, navigating to a different URL in that tab, and verifying that two window handles exist.

Starting URL: https://the-internet.herokuapp.com/windows

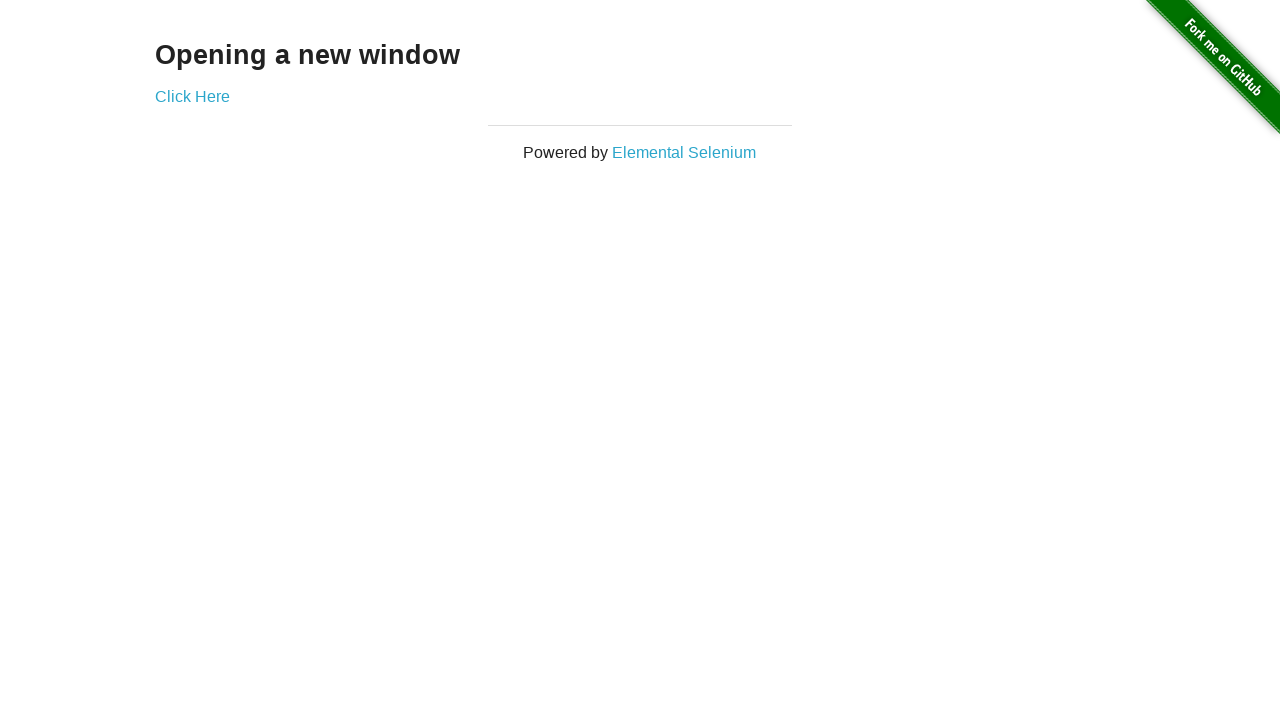

Opened a new browser tab
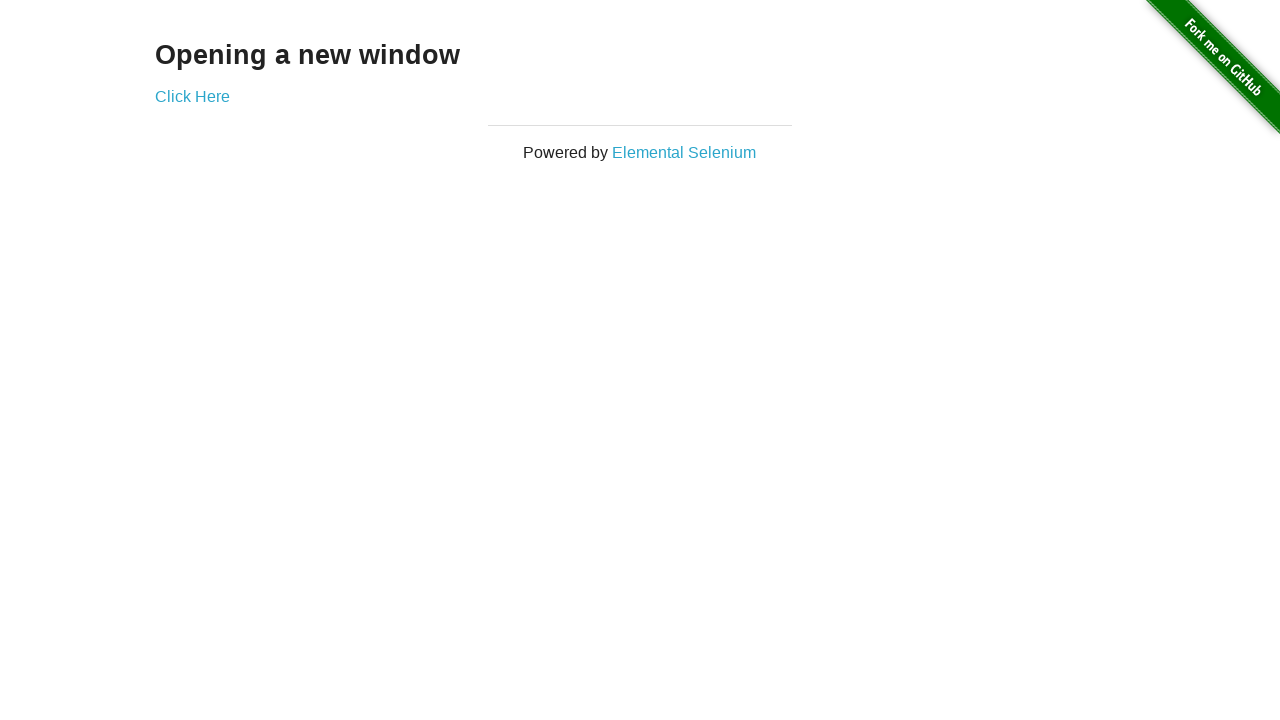

Navigated to https://the-internet.herokuapp.com/typos in the new tab
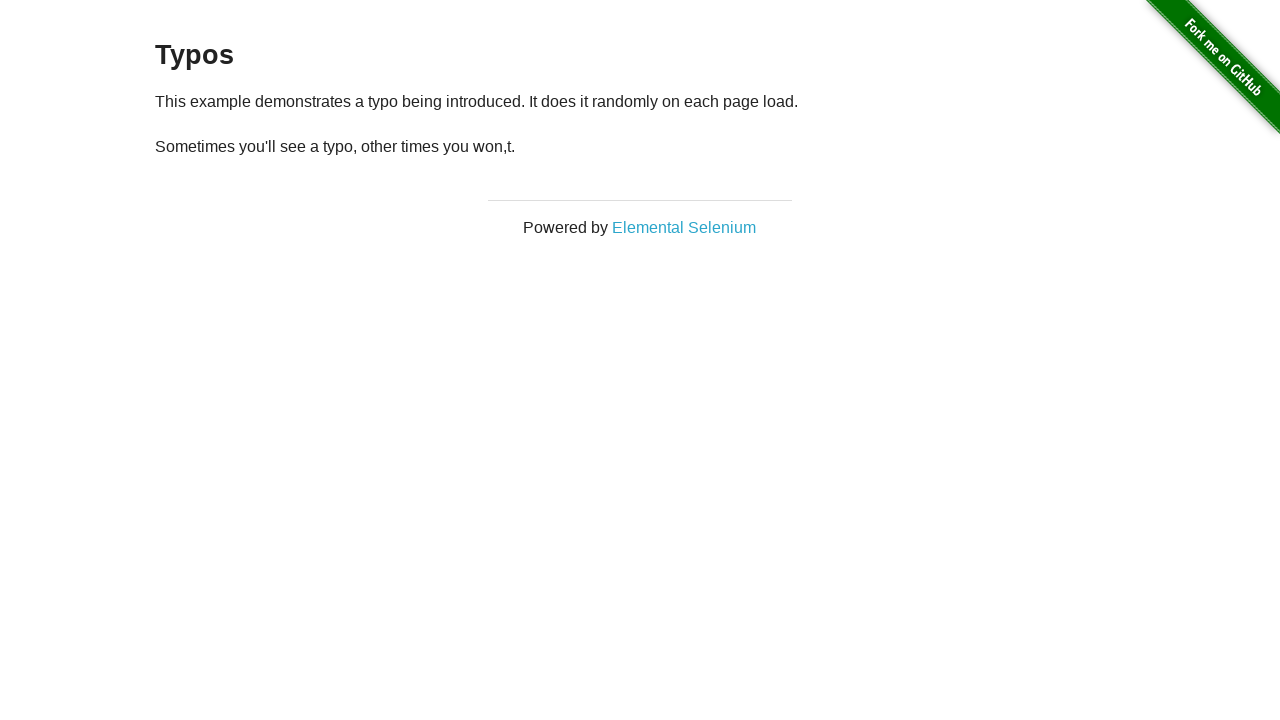

Verified that 2 window handles exist
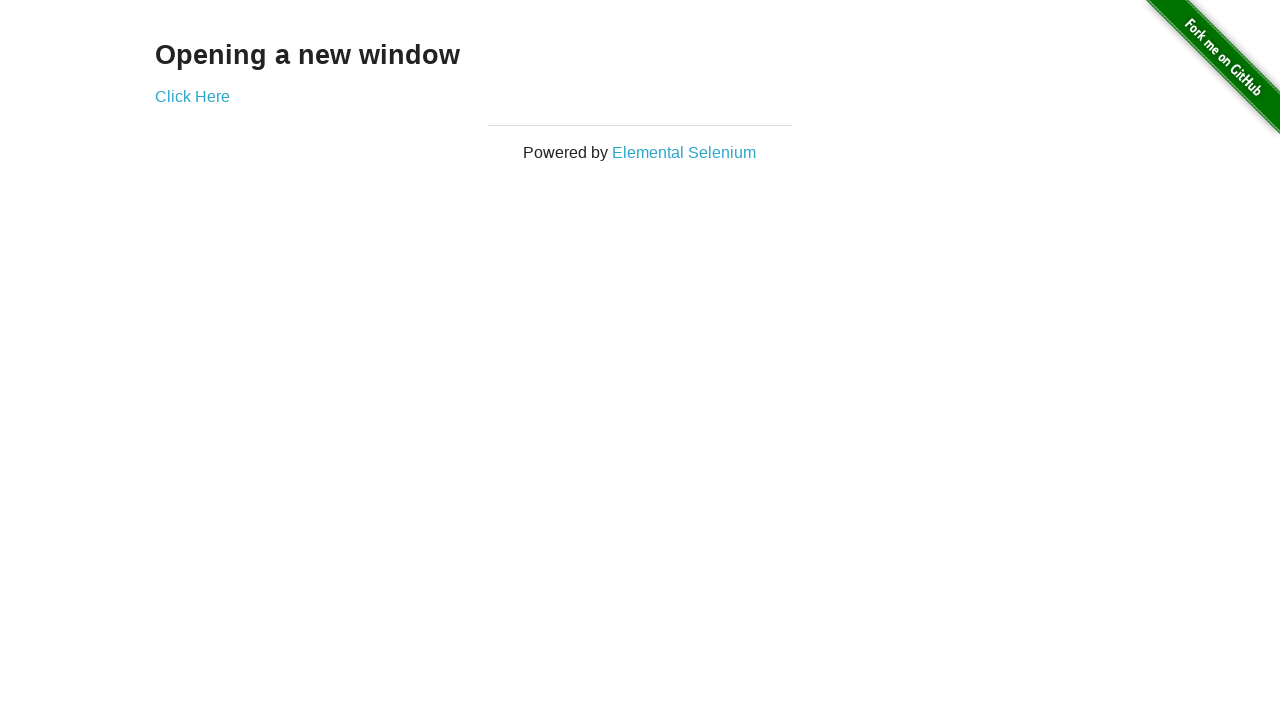

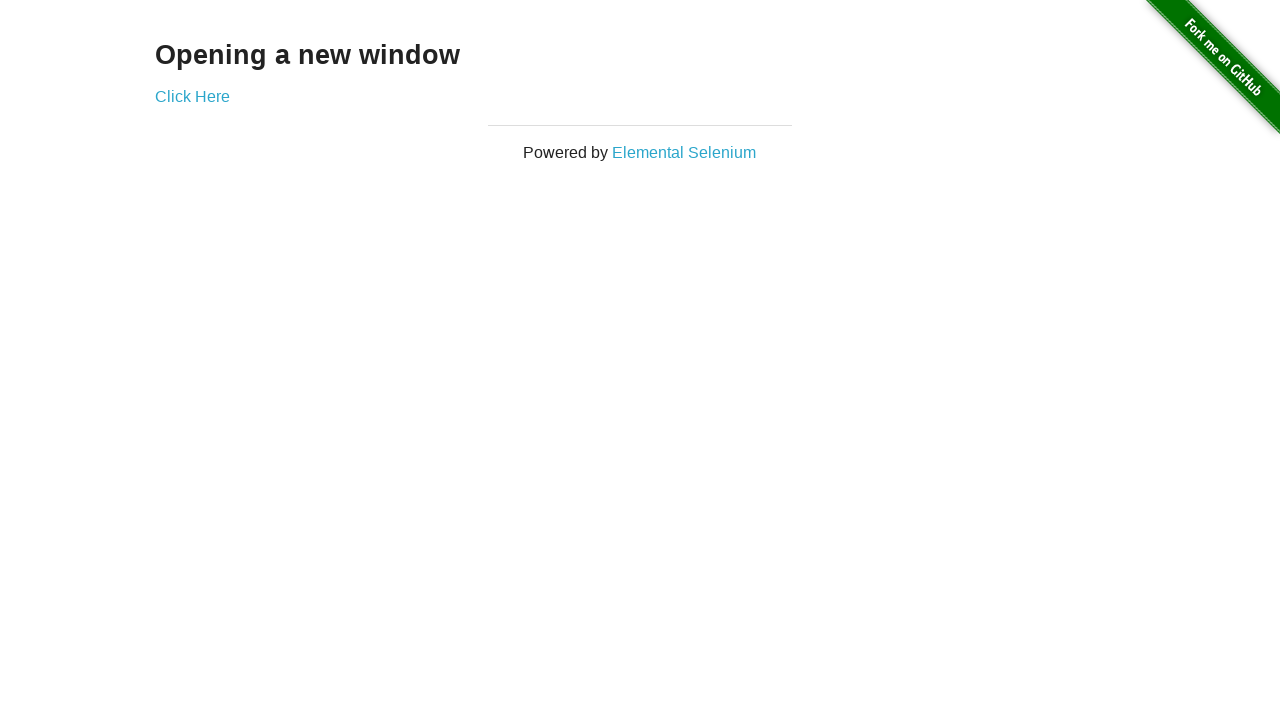